Tests dynamic loading functionality by clicking a start button and waiting for dynamically loaded content to appear

Starting URL: https://the-internet.herokuapp.com/dynamic_loading/1

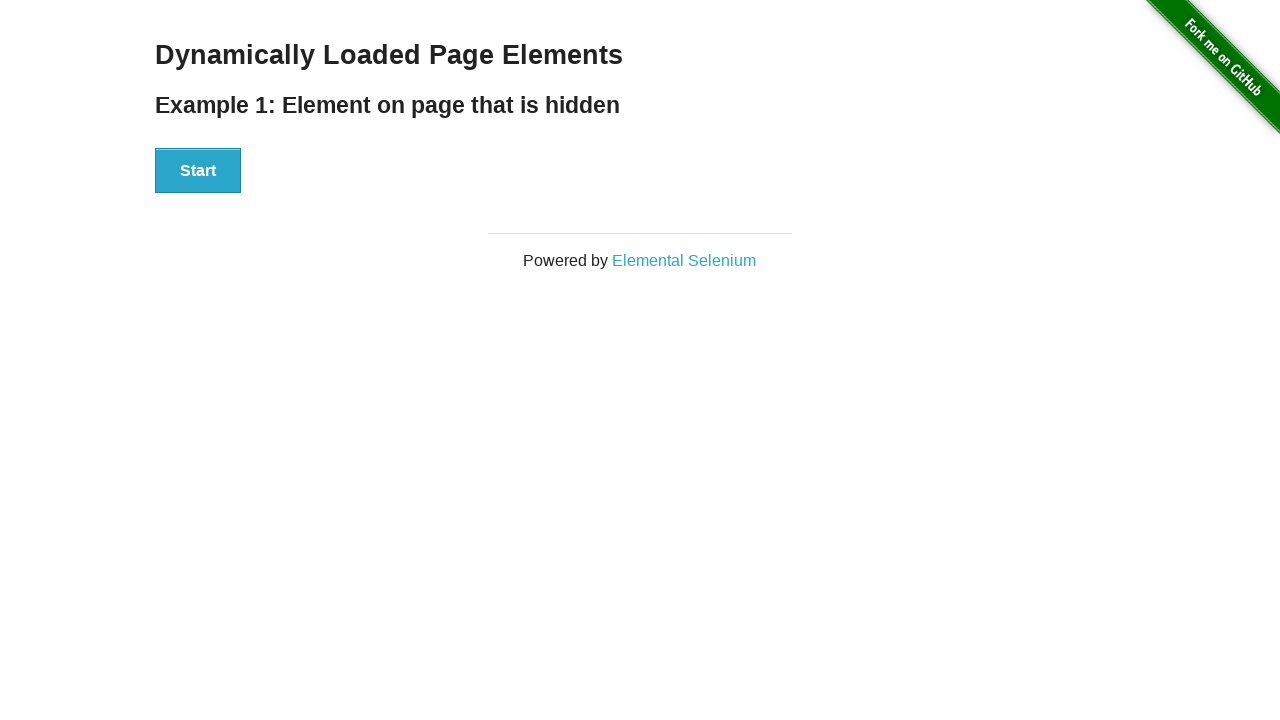

Clicked the start button to trigger dynamic loading at (198, 171) on [id='start'] button
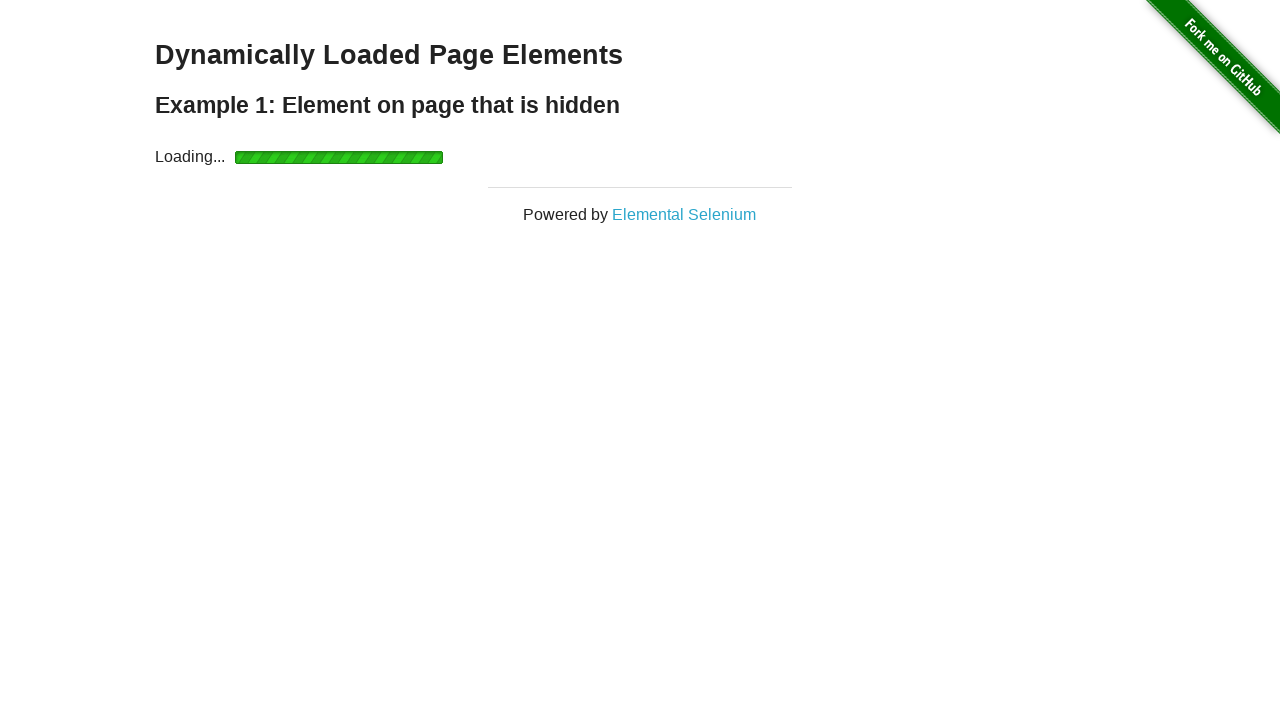

Dynamically loaded content appeared and became visible
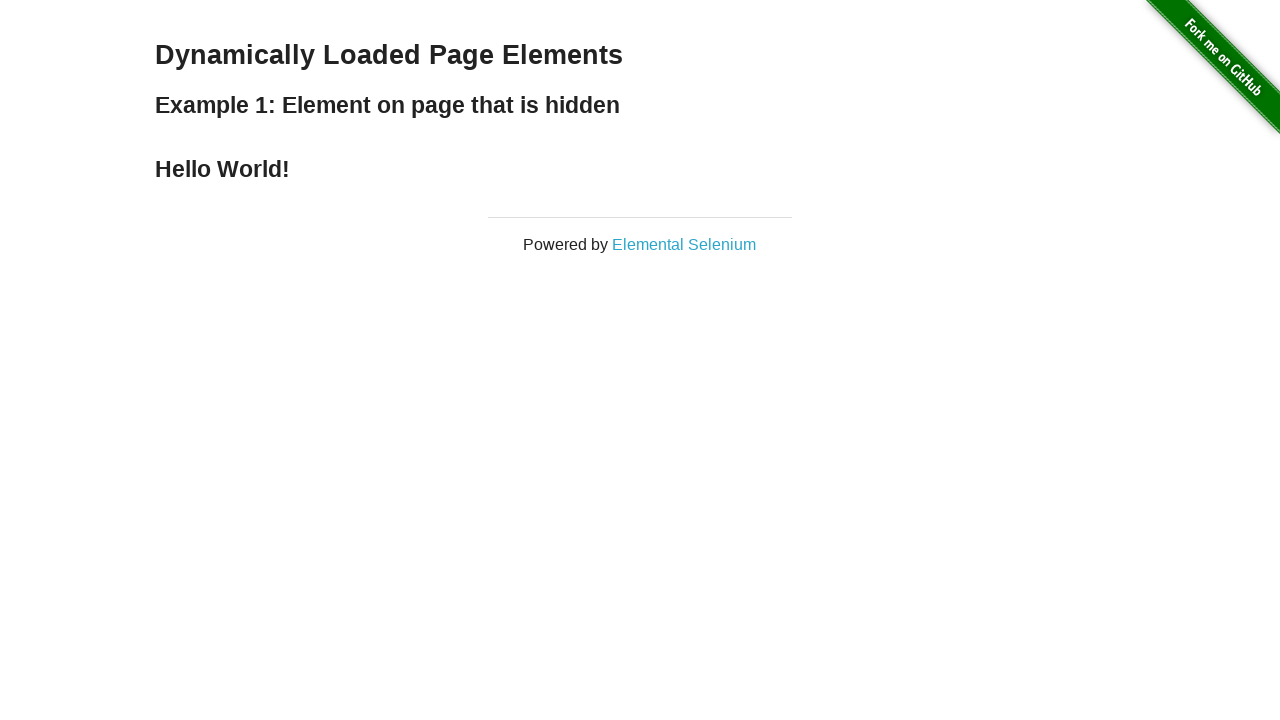

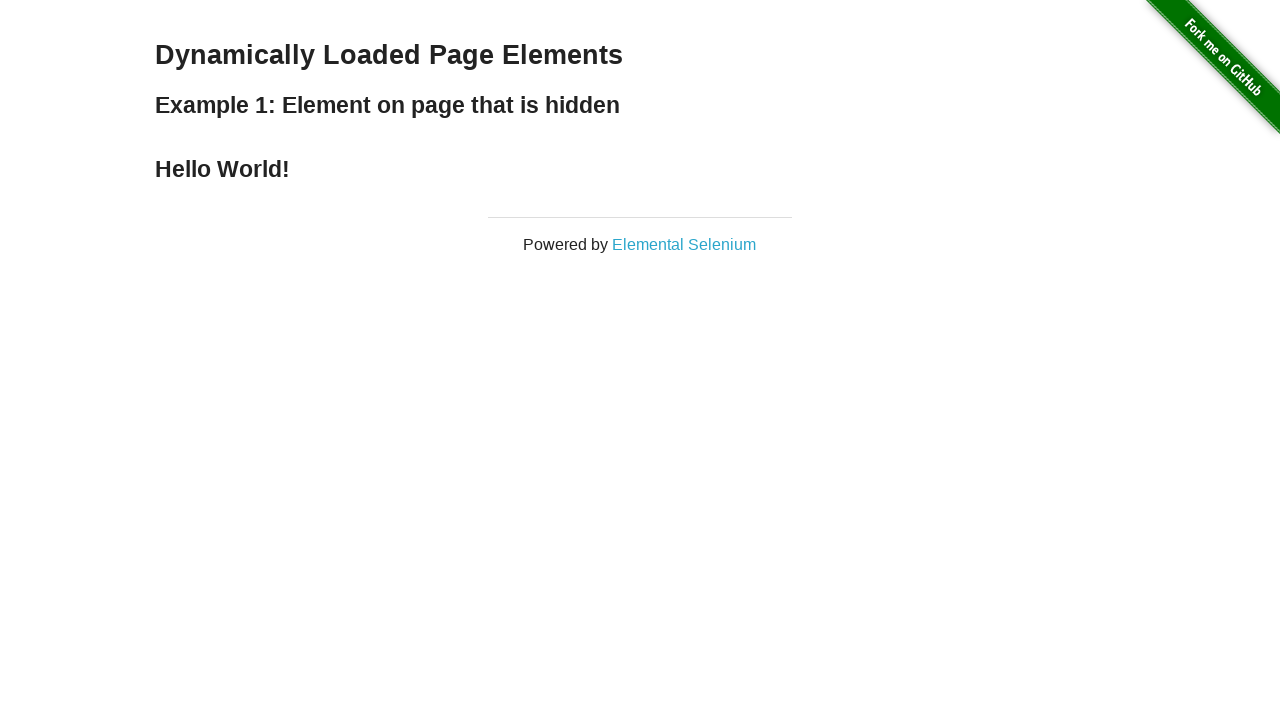